Scrolls the page from top to bottom and verifies that the footer logo is present with the expected attributes

Starting URL: https://pf.com.pk

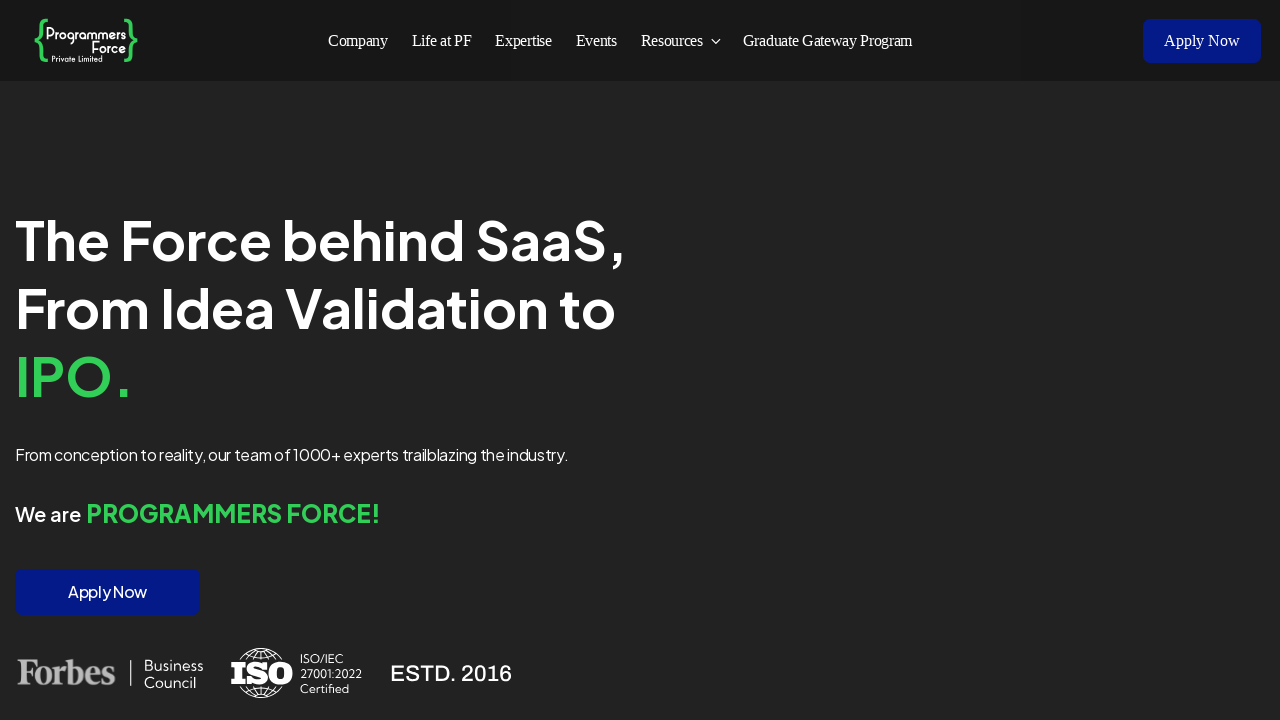

Navigated to https://pf.com.pk
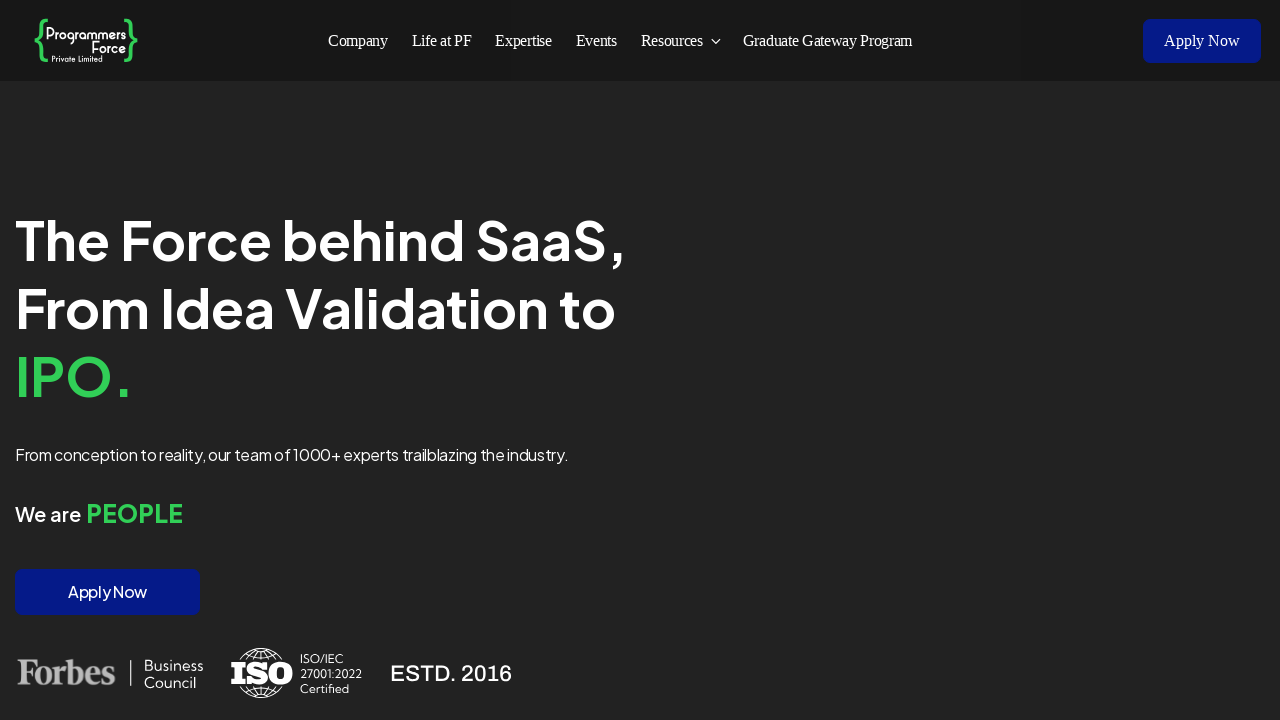

Scrolled page from top to bottom
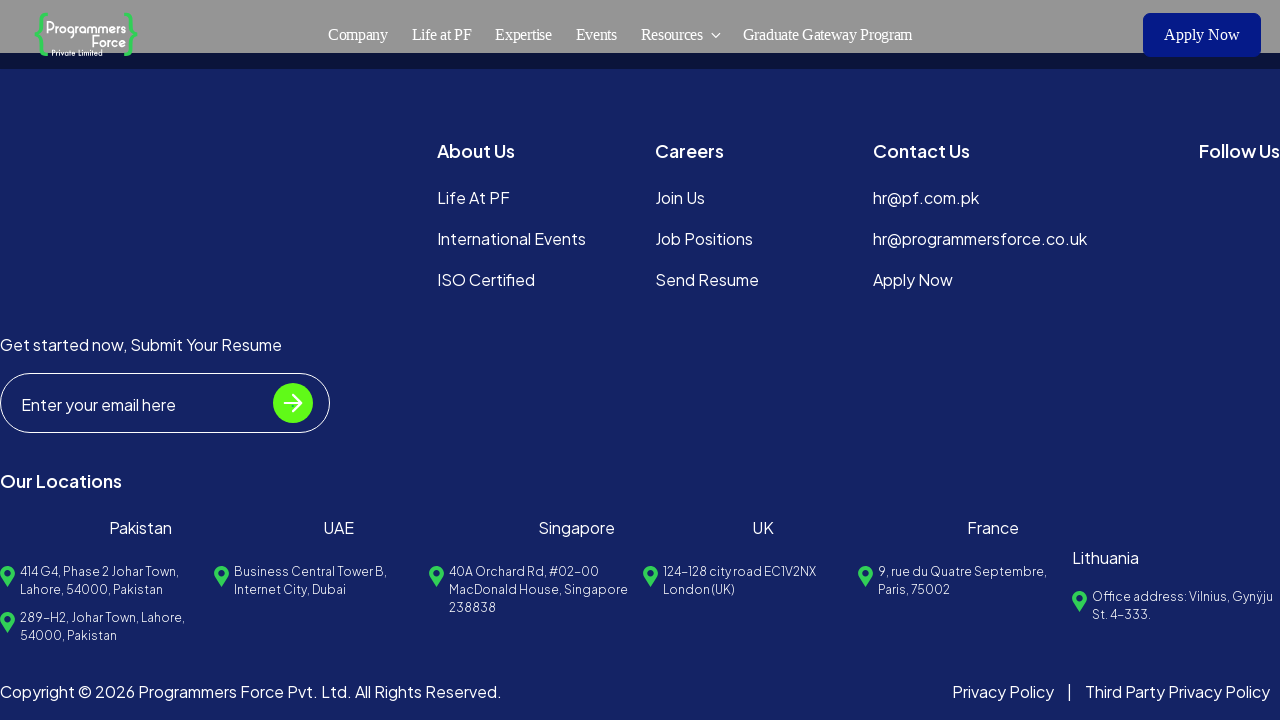

Footer logo selector is present in DOM
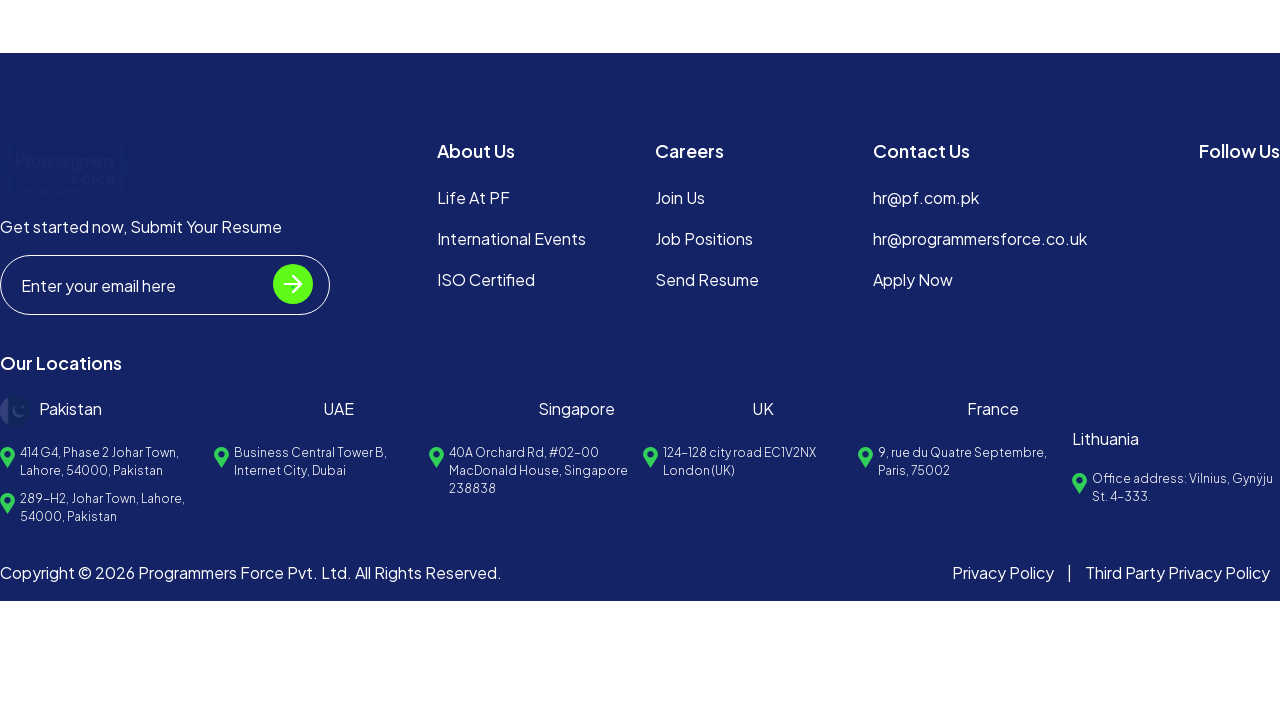

Footer logo is visible with expected alt attribute
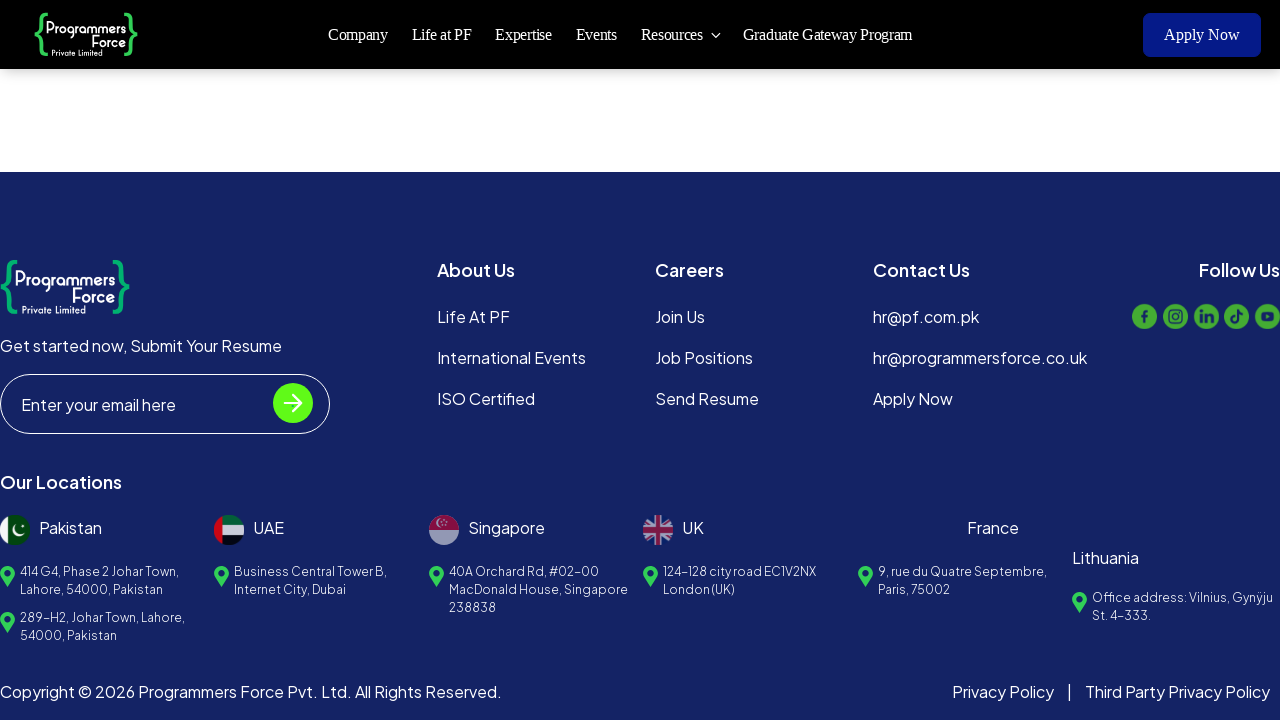

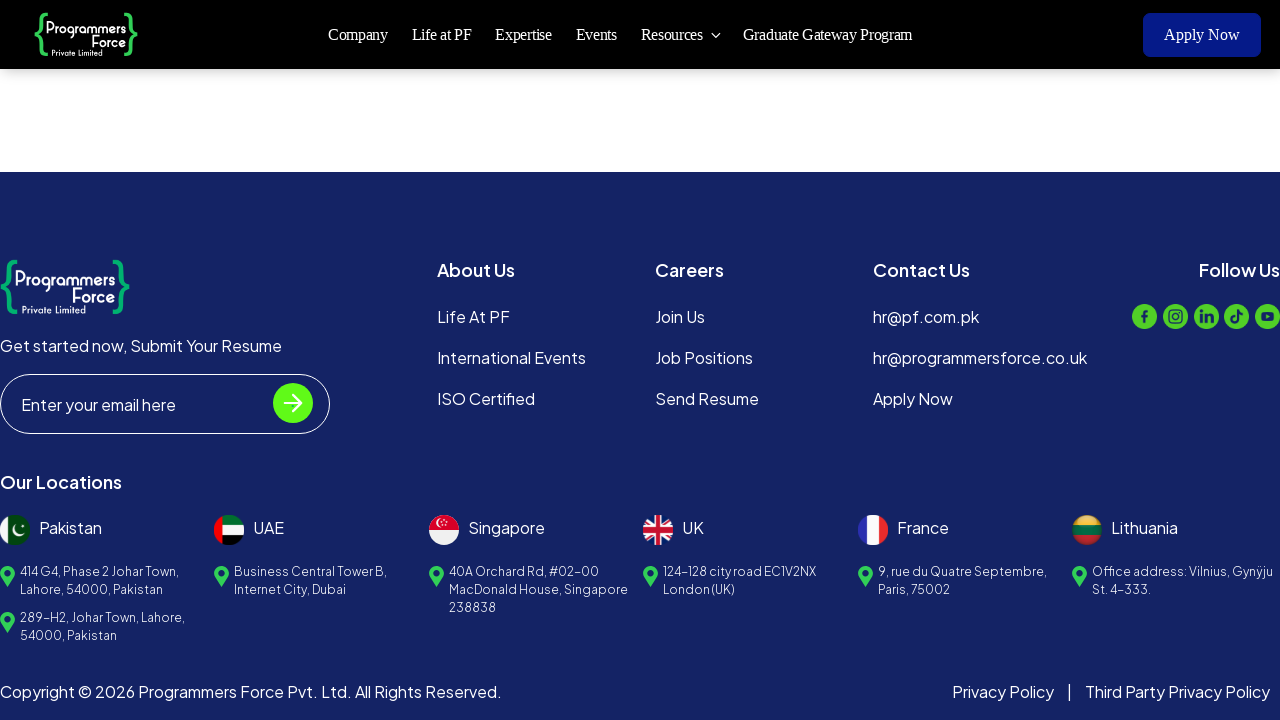